Fills out and submits a practice form with various input types including text fields, checkbox, dropdown, and radio button, then verifies success message

Starting URL: https://rahulshettyacademy.com/angularpractice/

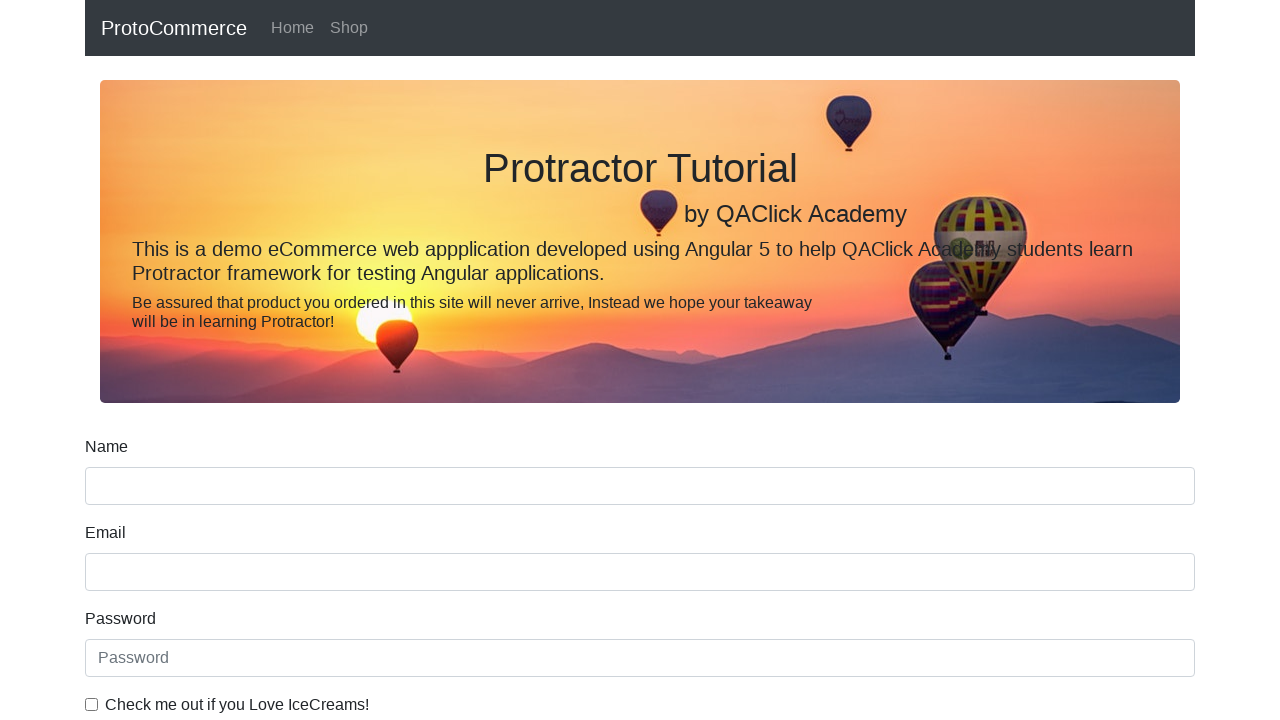

Filled name field with 'Shruthi H S' on input[name='name']
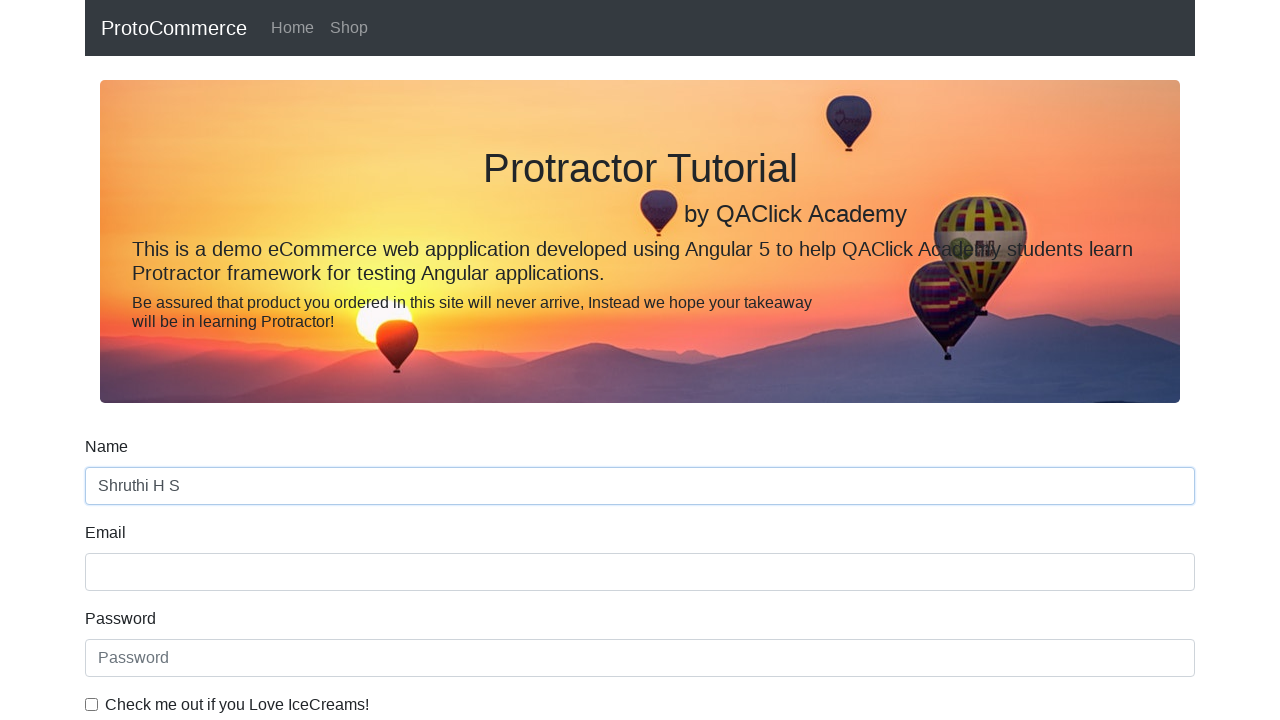

Filled email field with 'demo113@gmail.com' on .ng-pristine
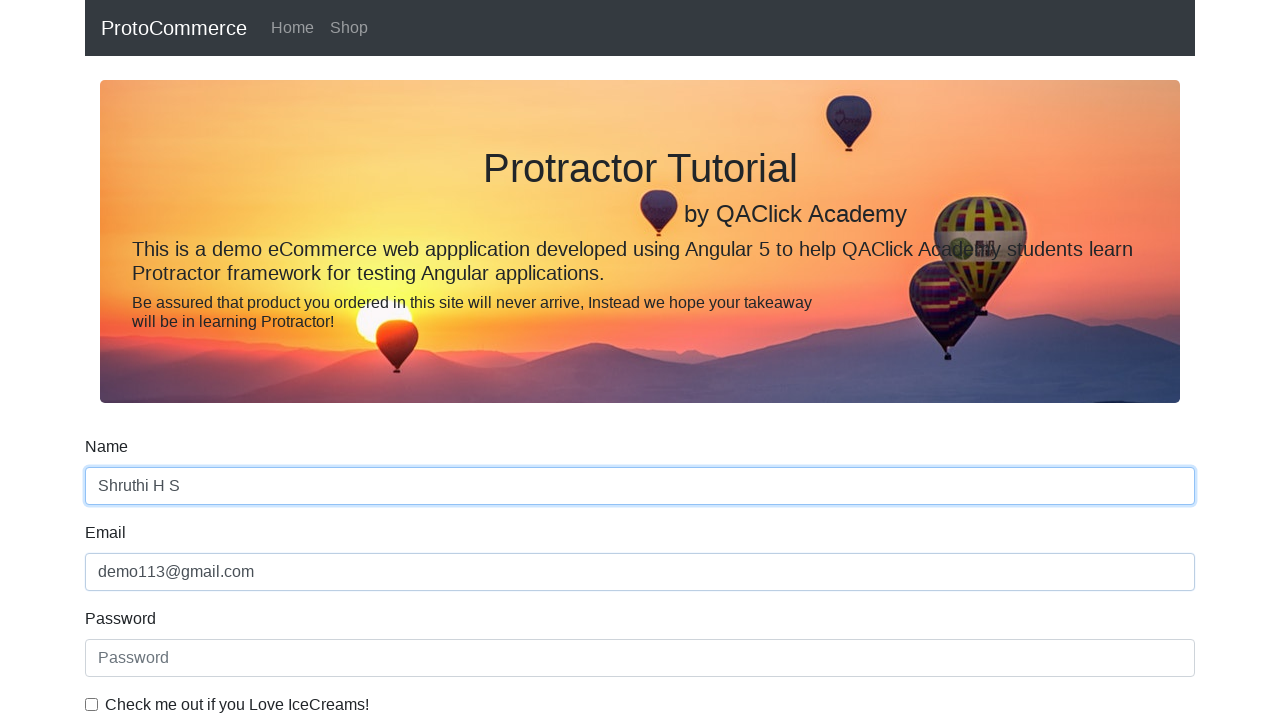

Filled password field with '123456' on #exampleInputPassword1
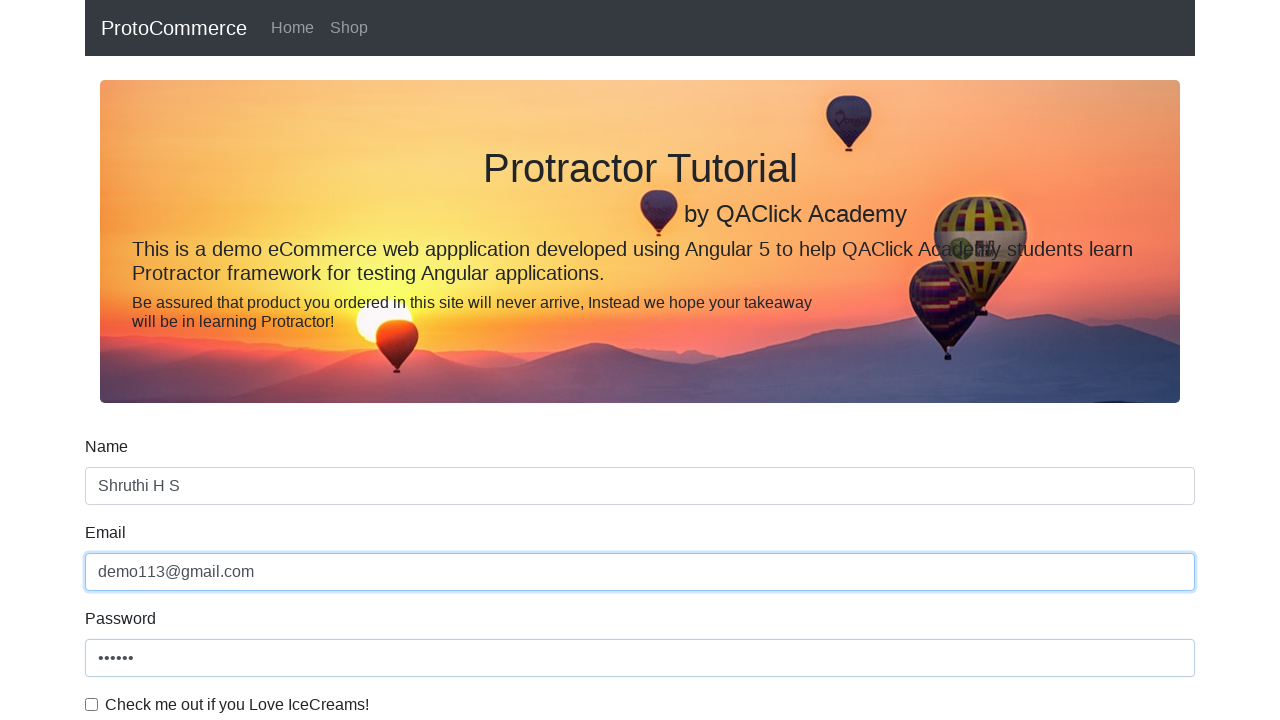

Checked the checkbox at (92, 704) on xpath=//input[@id='exampleCheck1']
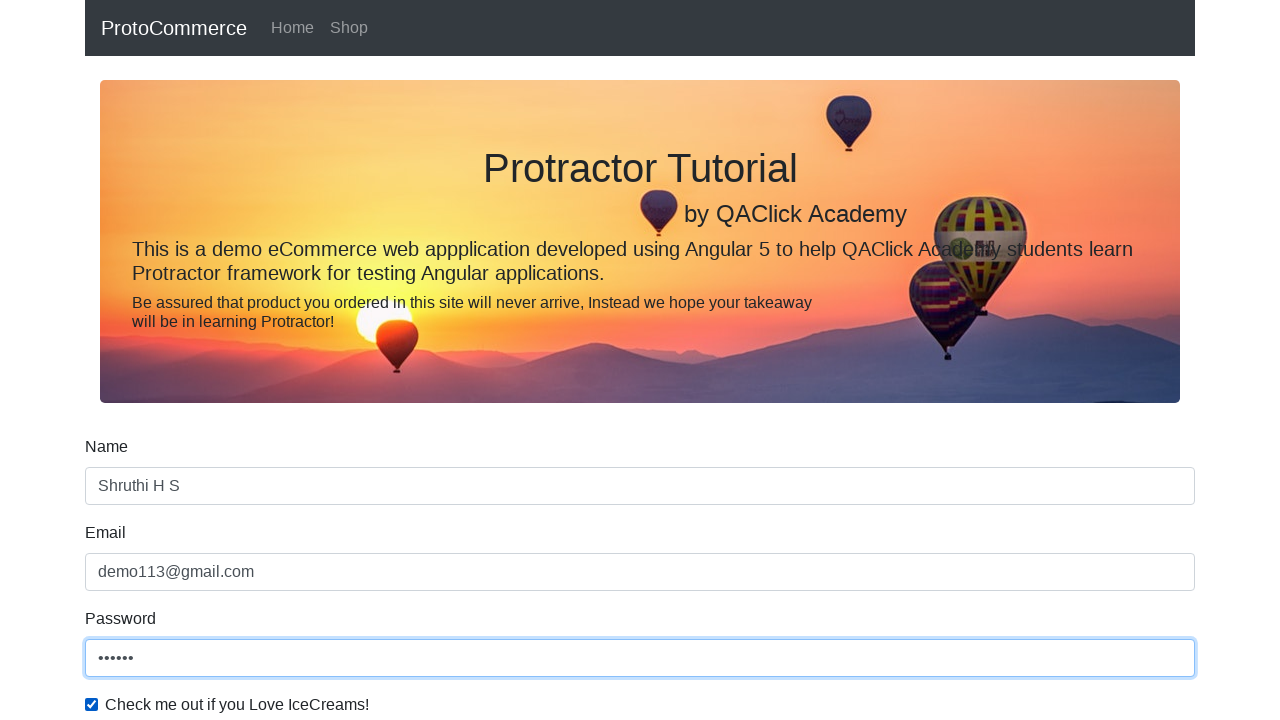

Selected 'Female' from dropdown (index 1) on #exampleFormControlSelect1
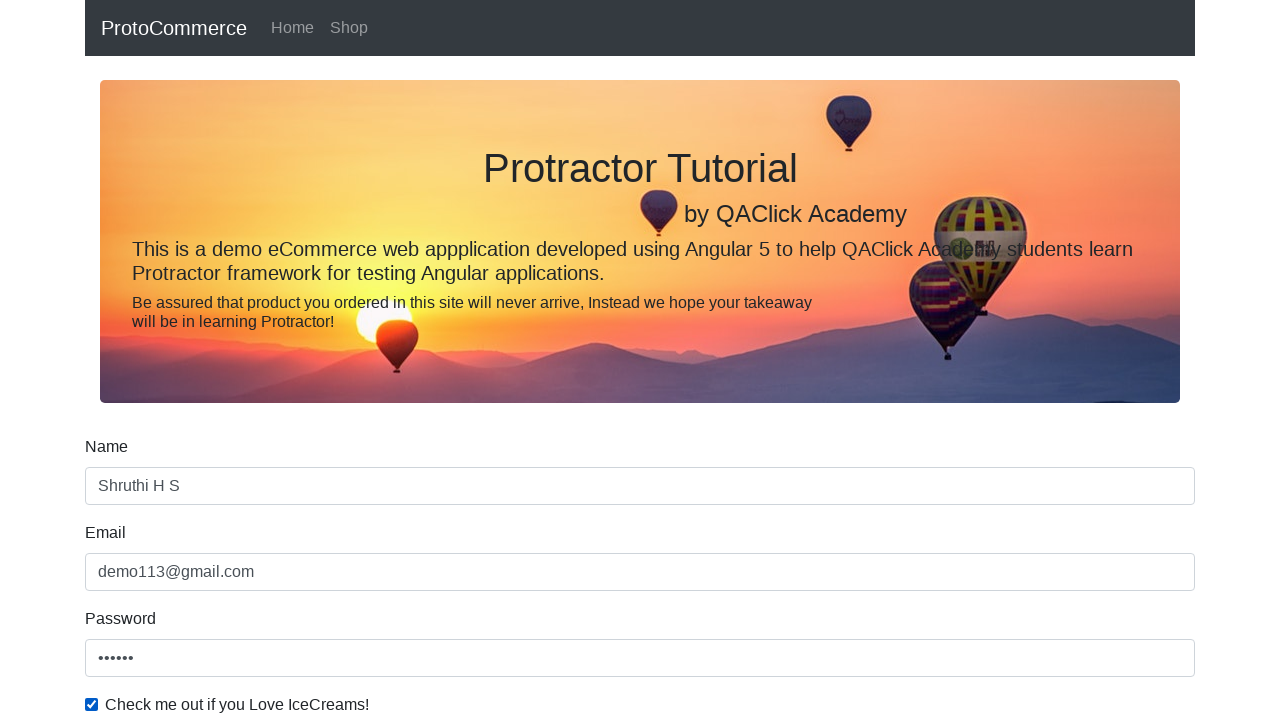

Clicked radio button option at (326, 360) on #inlineRadio2
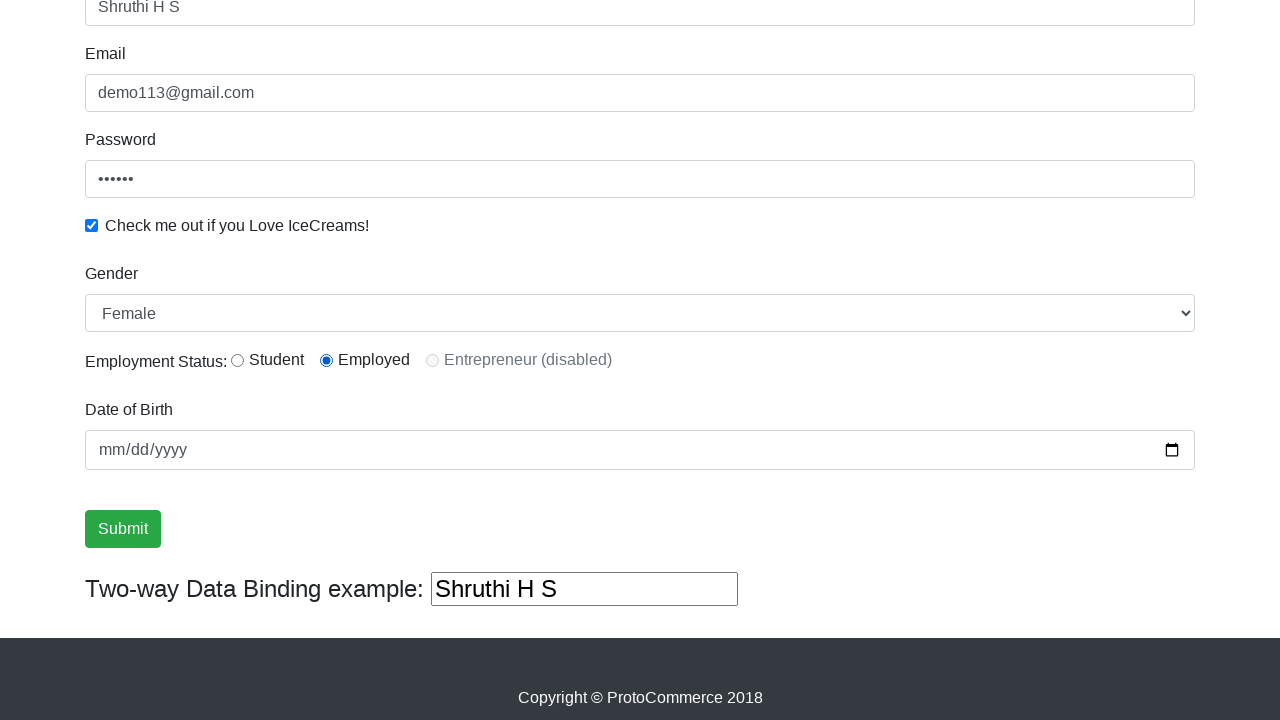

Clicked submit button to submit form at (123, 529) on input[type='submit']
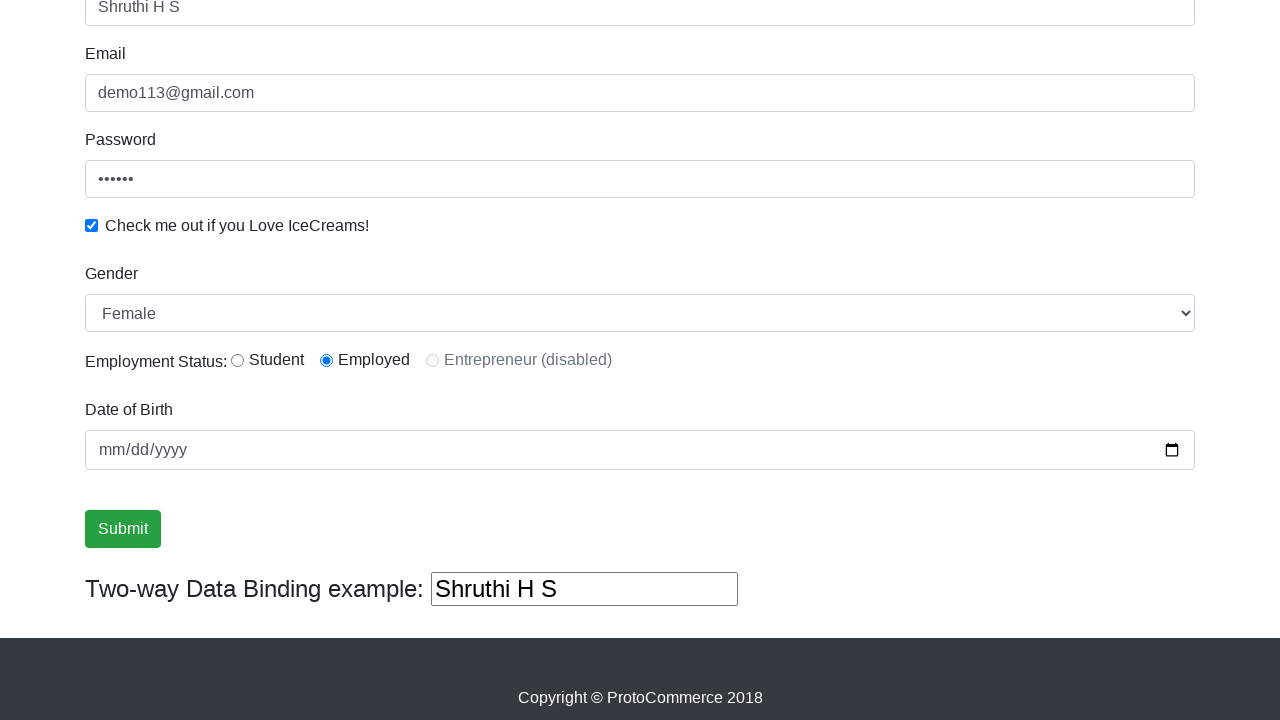

Success message appeared
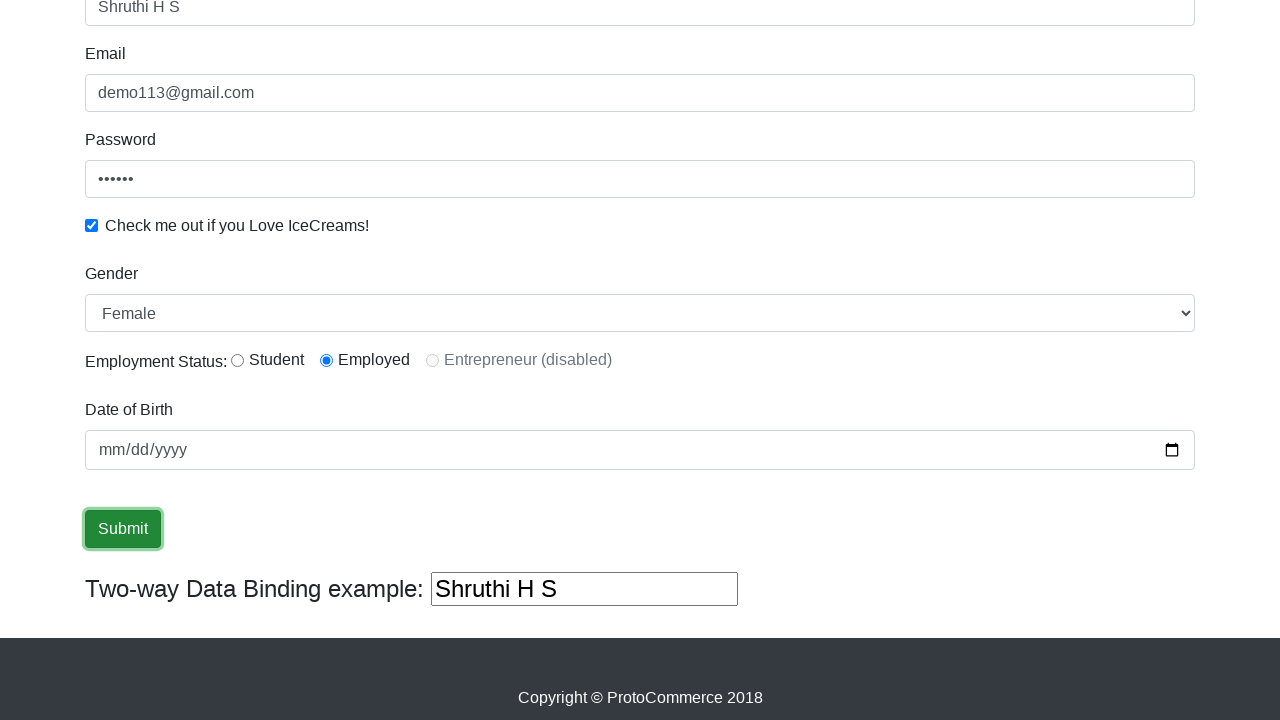

Verified success message contains 'Success' text
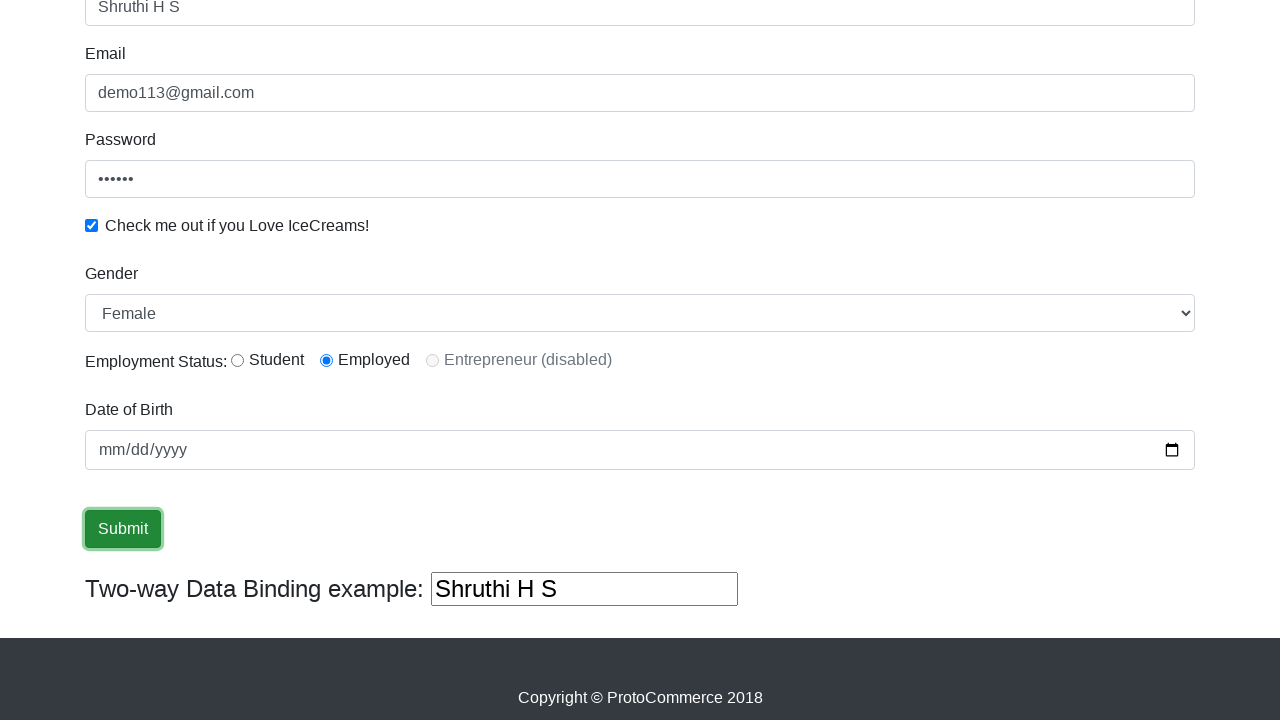

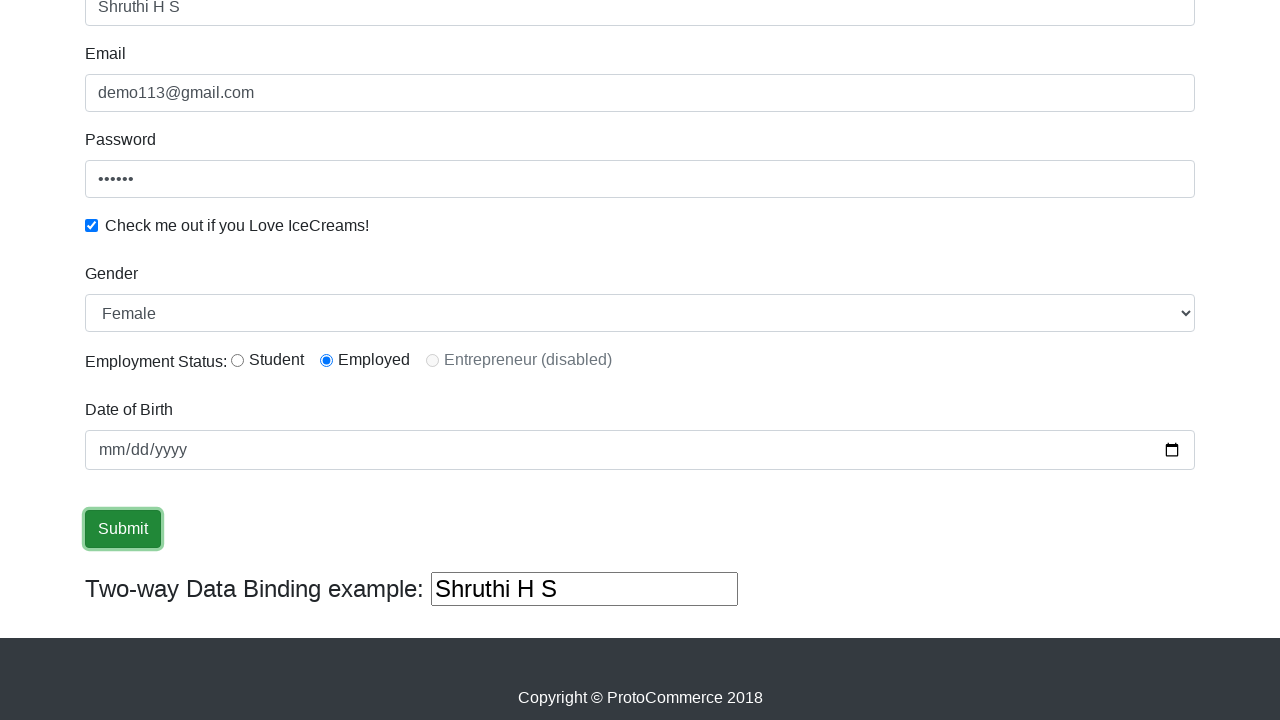